Tests simple drag and drop functionality by dragging column A to column B

Starting URL: https://the-internet.herokuapp.com/drag_and_drop

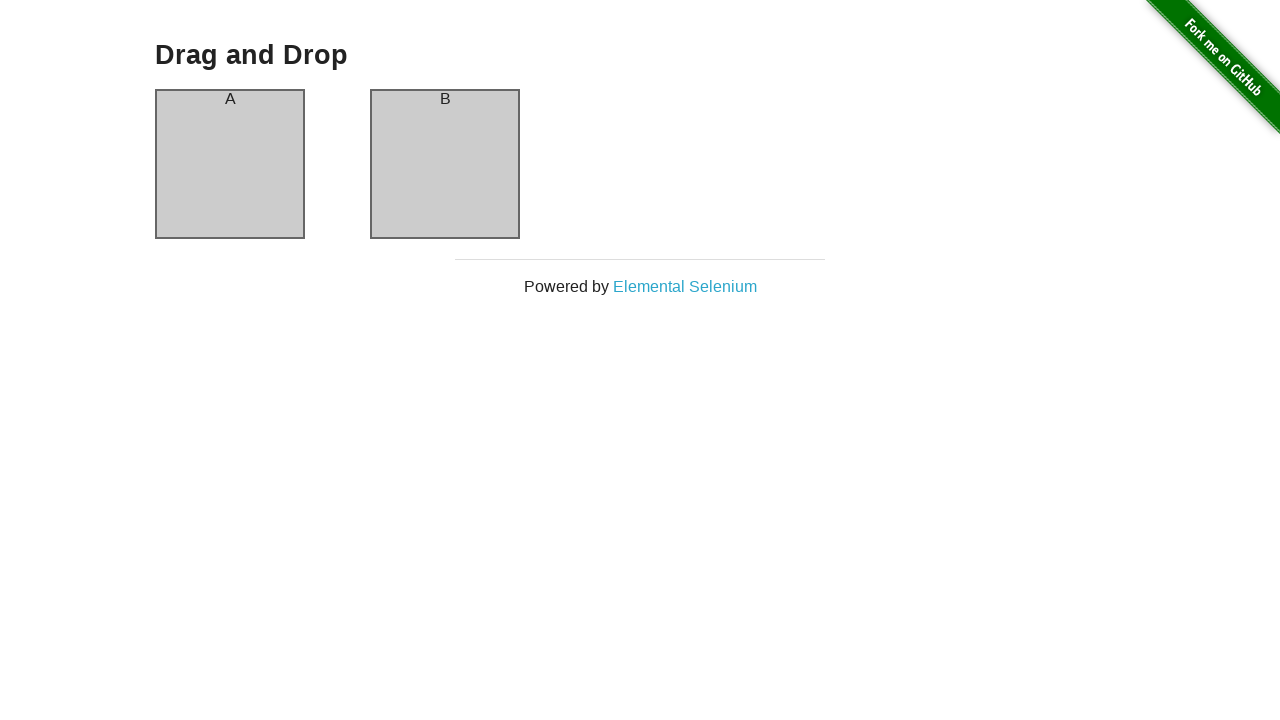

Located column A element
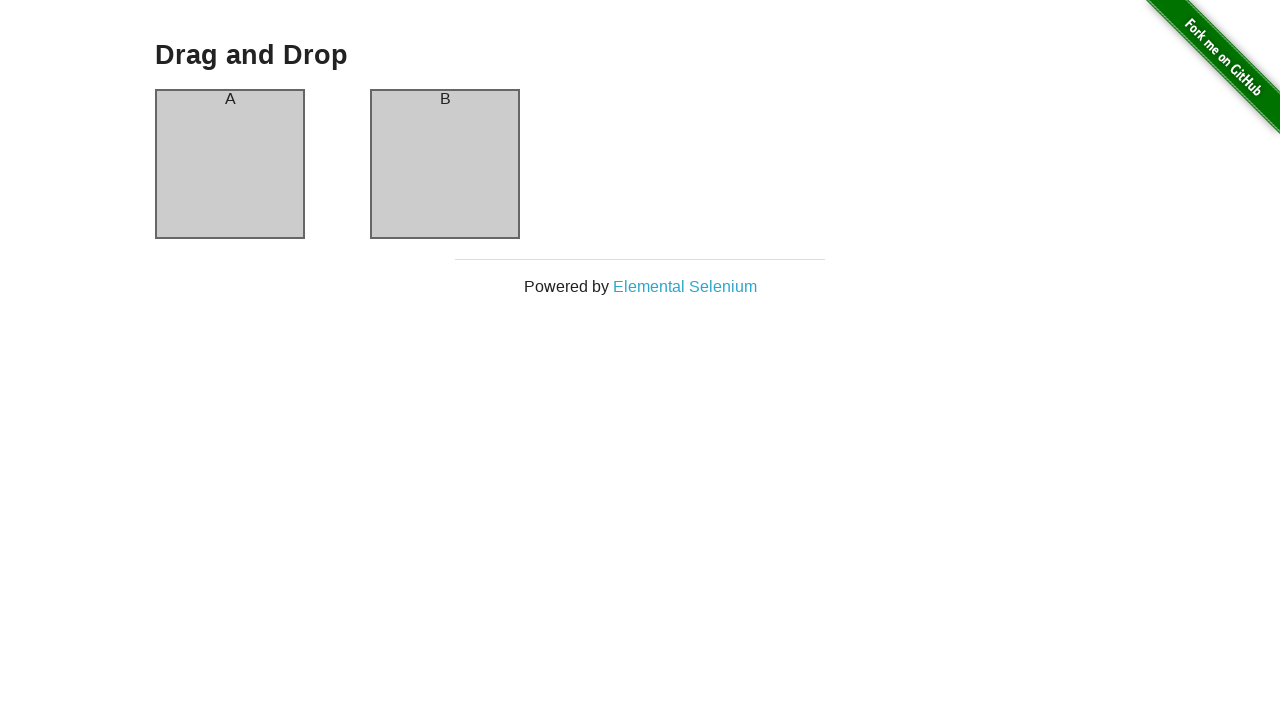

Located column B element
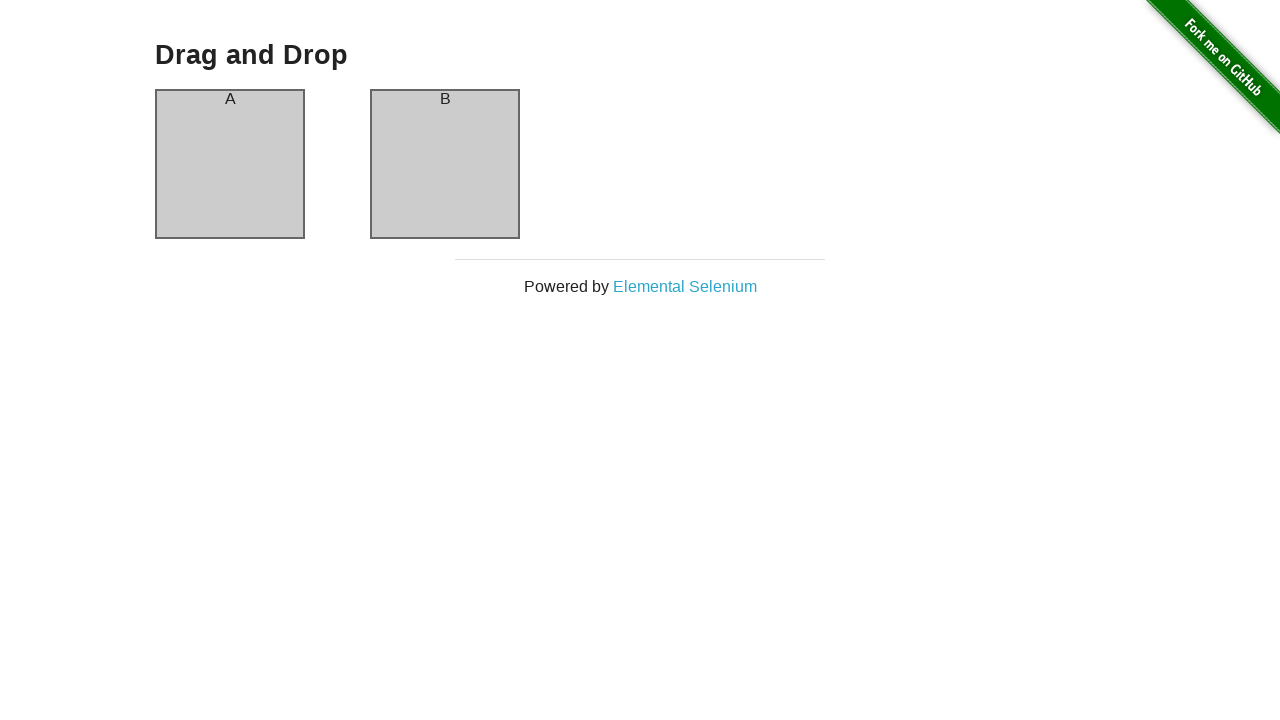

Dragged column A to column B at (445, 164)
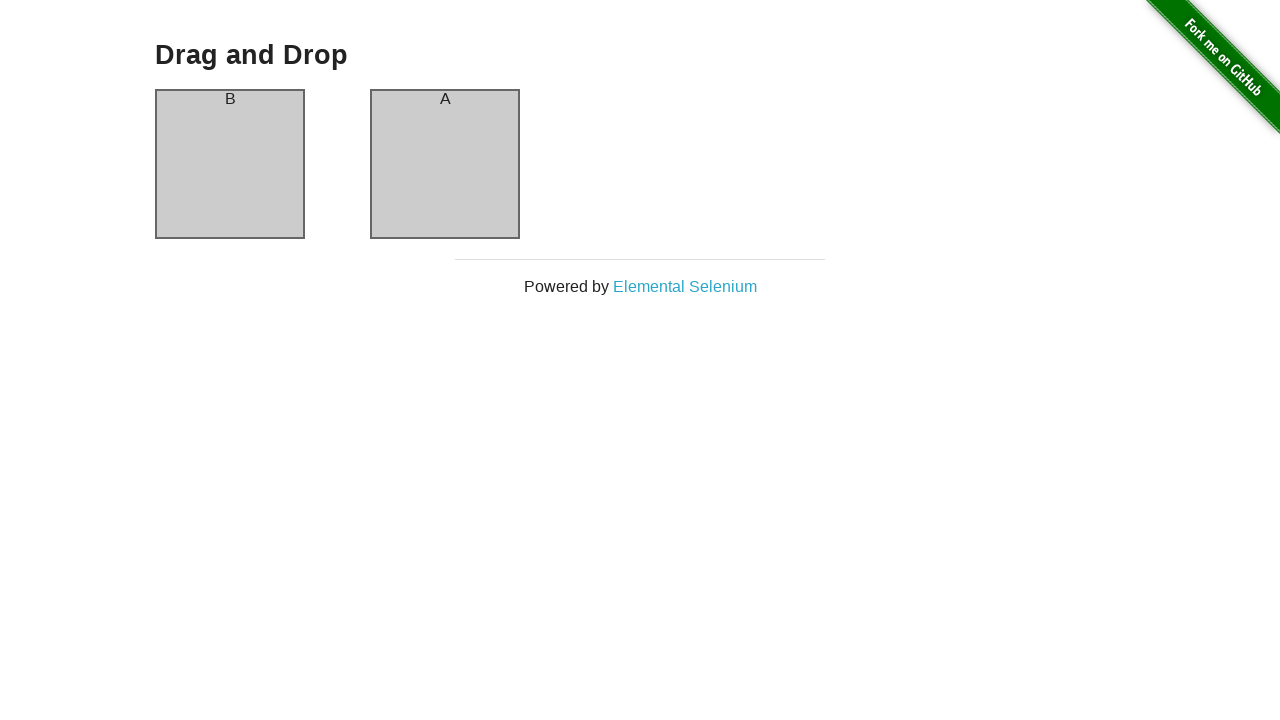

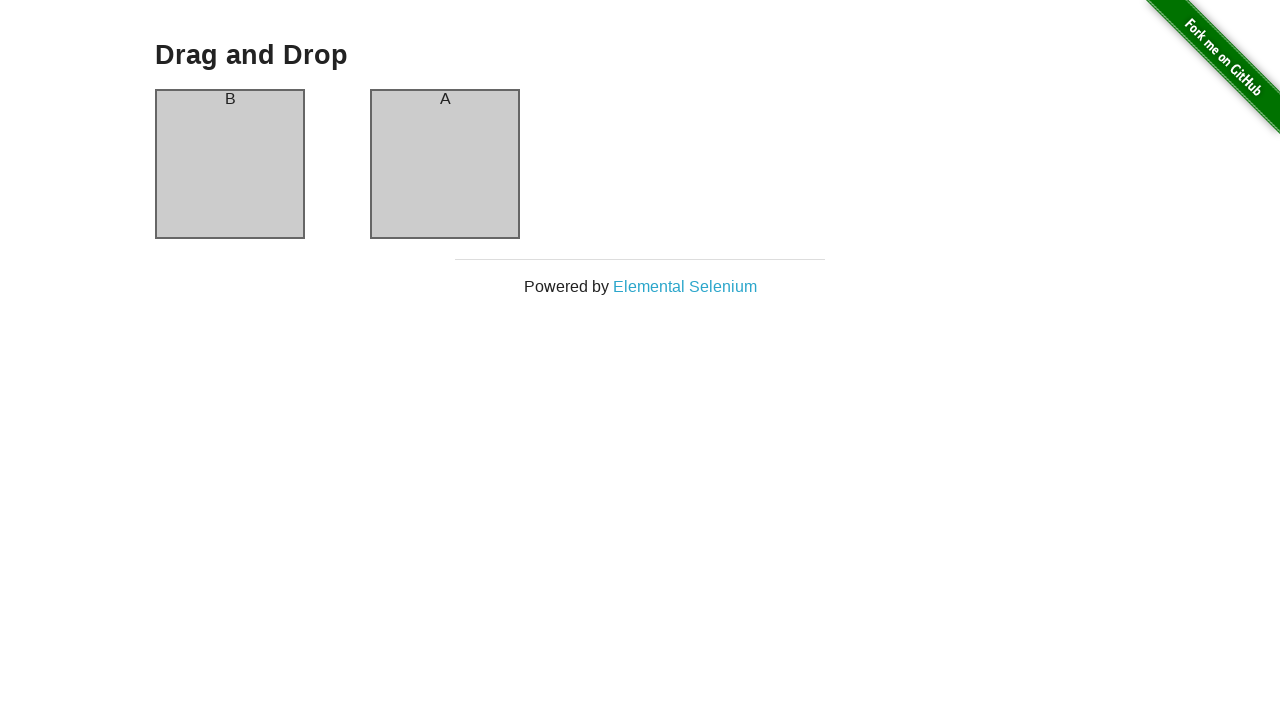